Tests a typing practice website by typing sample text into the active element, simulating a user practicing typing with backspace corrections.

Starting URL: https://dazi.kukuw.com/?tdsourcetag=s_pctim_aiomsg

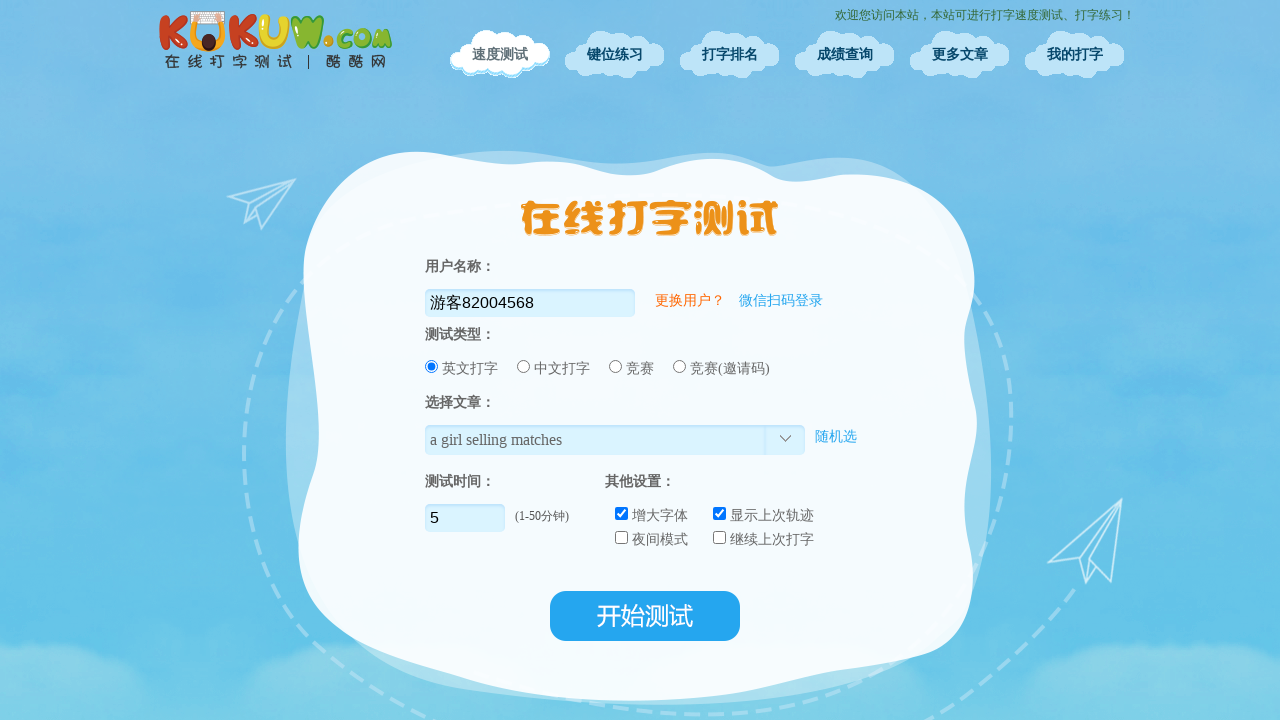

Waited 5 seconds for page to load
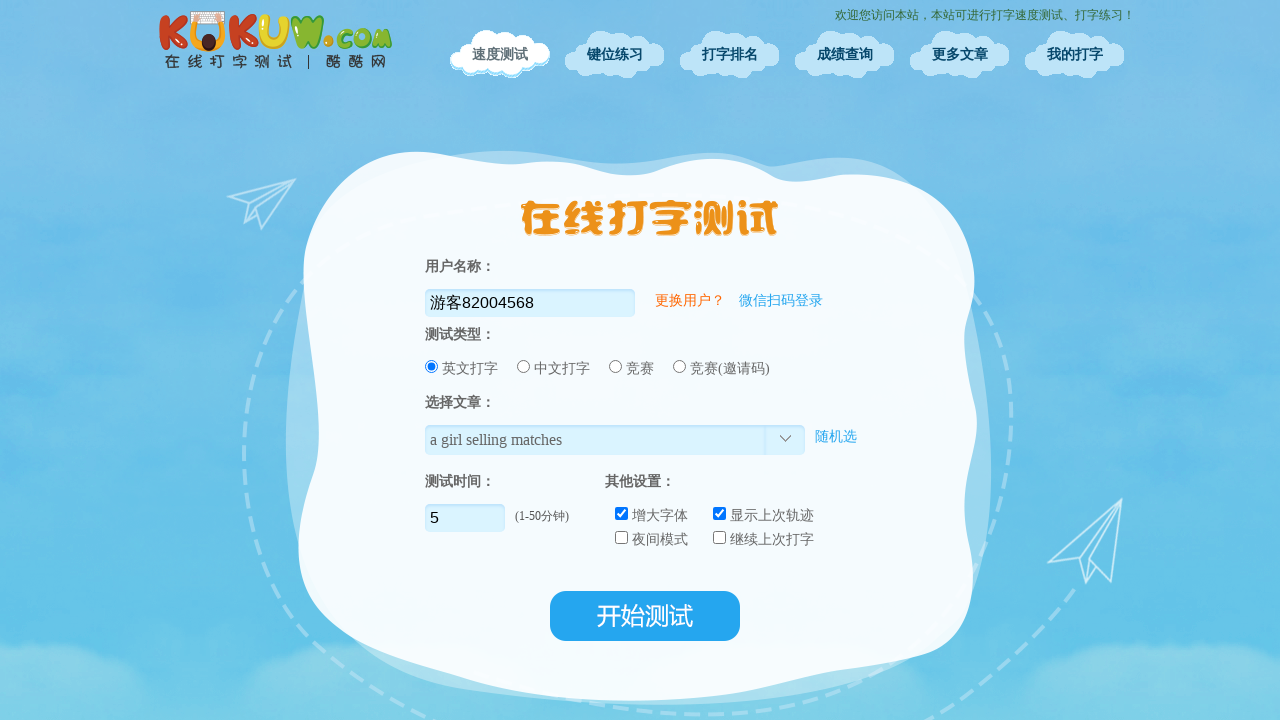

Typed partial text: 'Hello world typi'
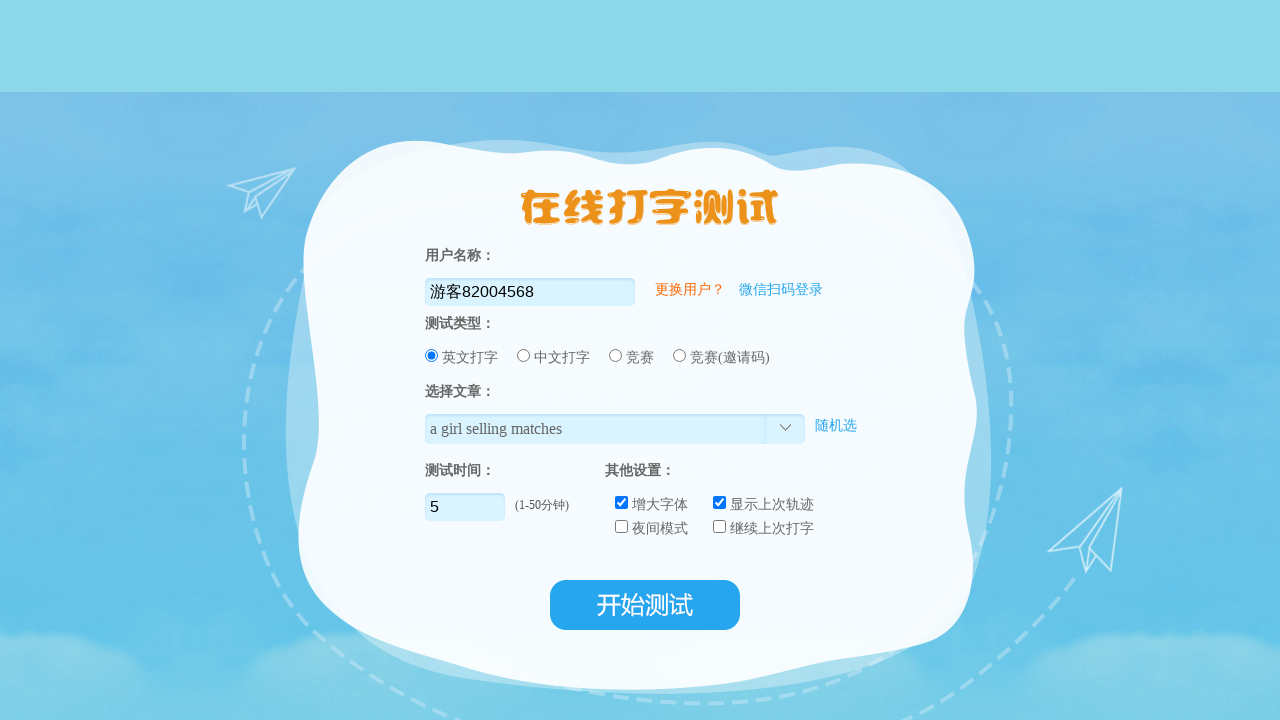

Waited 2 seconds before backspace corrections
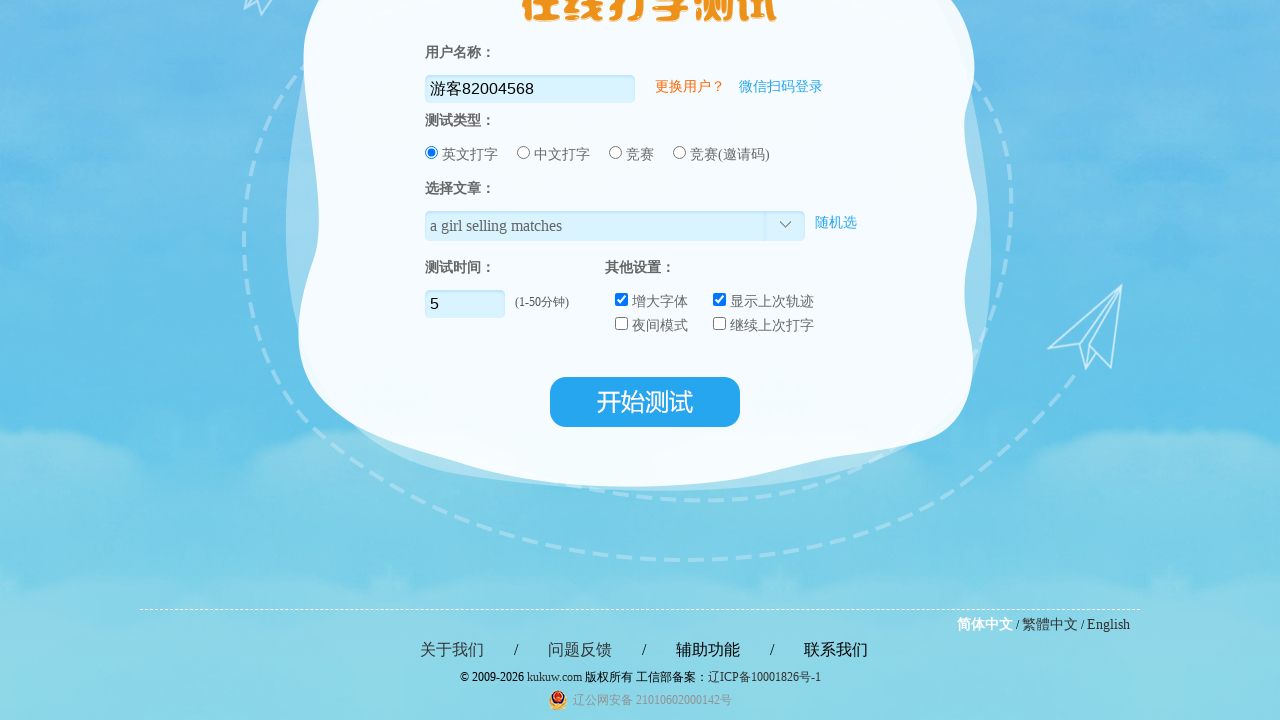

Pressed Backspace (correction 1 of 3)
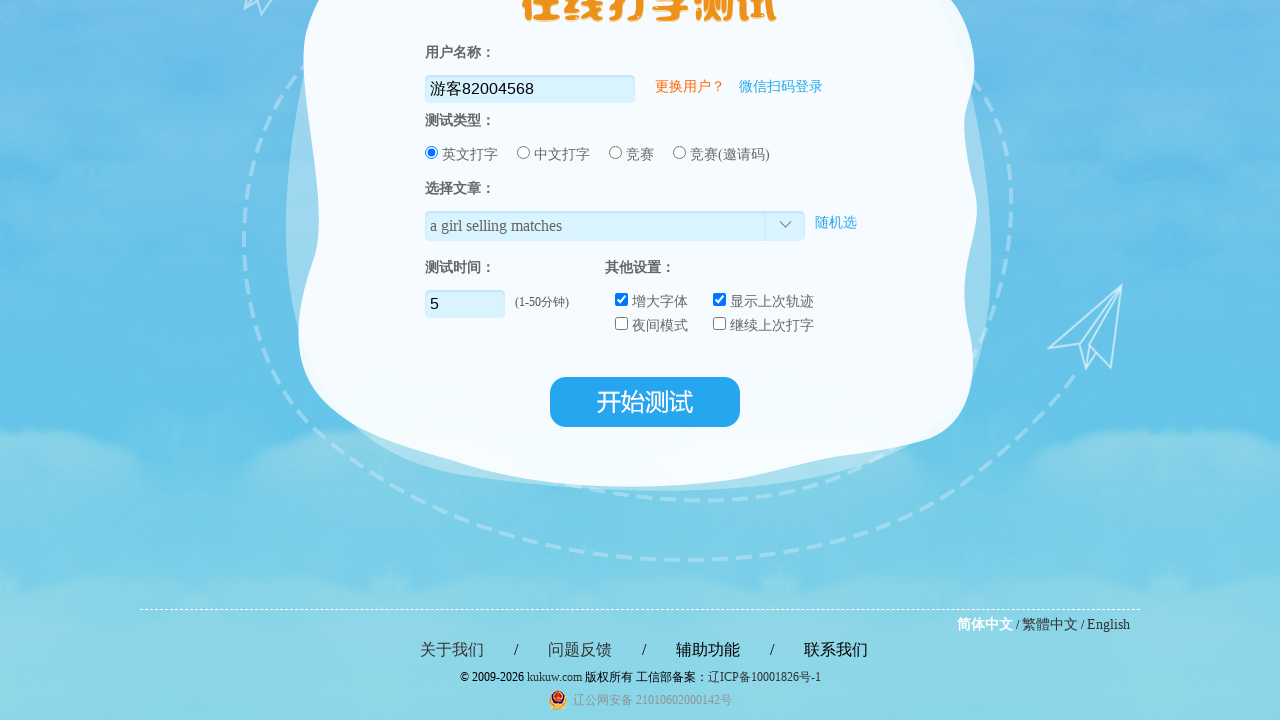

Pressed Backspace (correction 2 of 3)
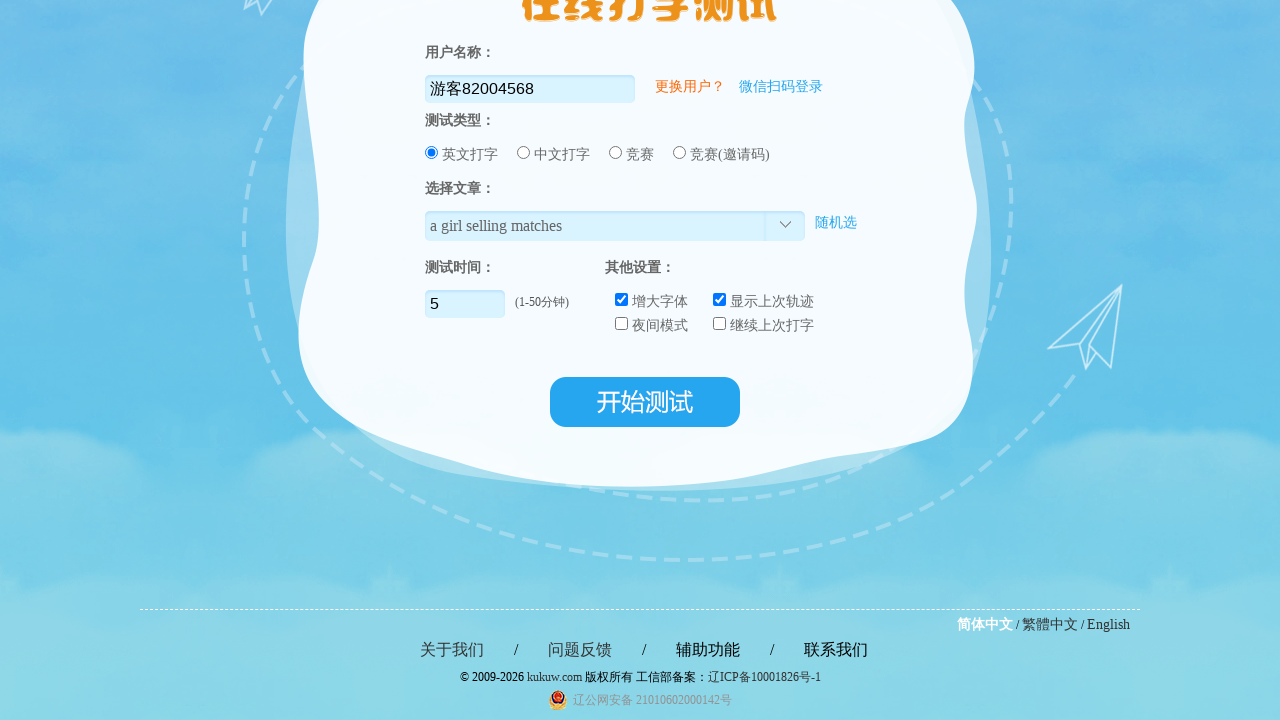

Pressed Backspace (correction 3 of 3)
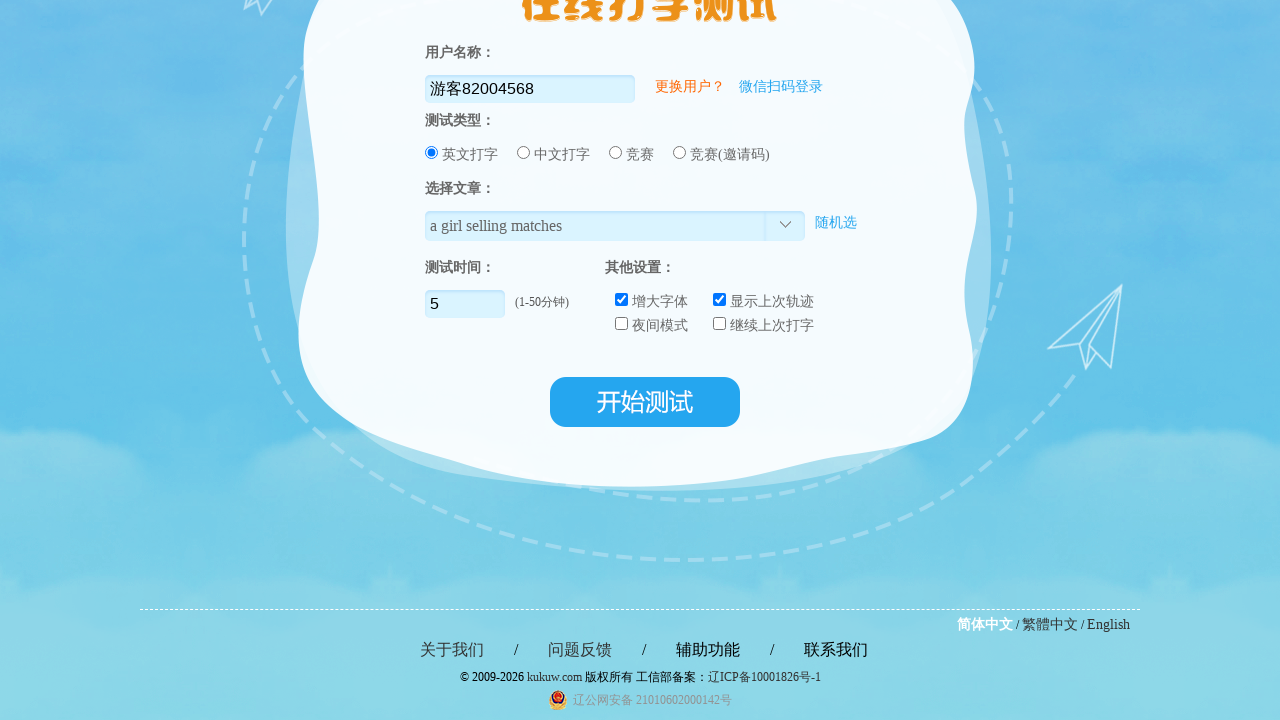

Waited 2 seconds after backspace corrections
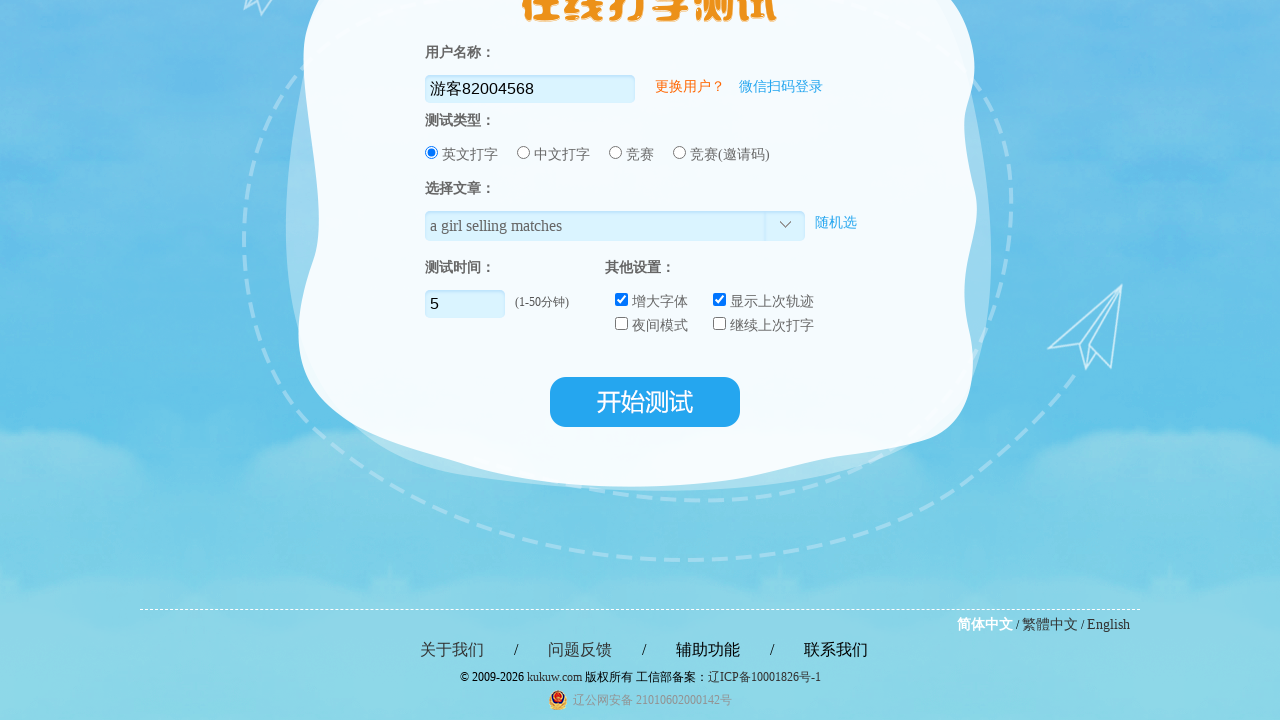

Typed ending text: 'yping' to complete line: 'Hello world typing'
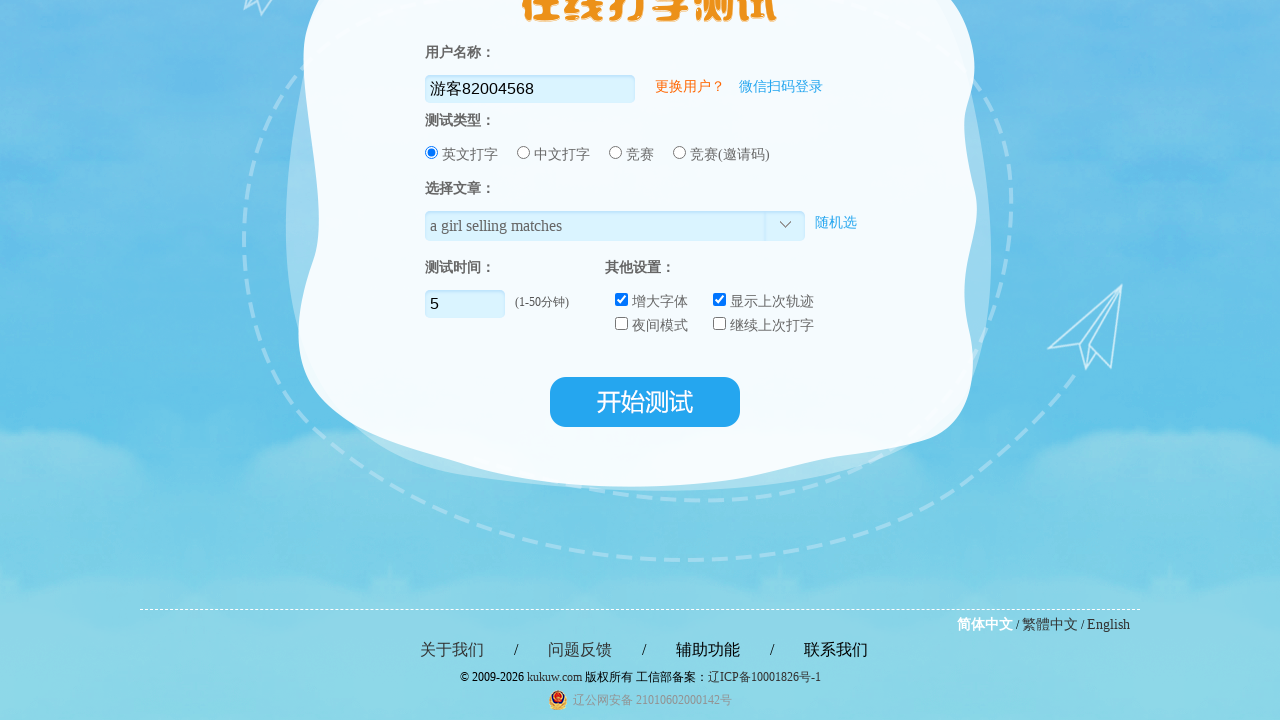

Waited 3.9 seconds before typing next line
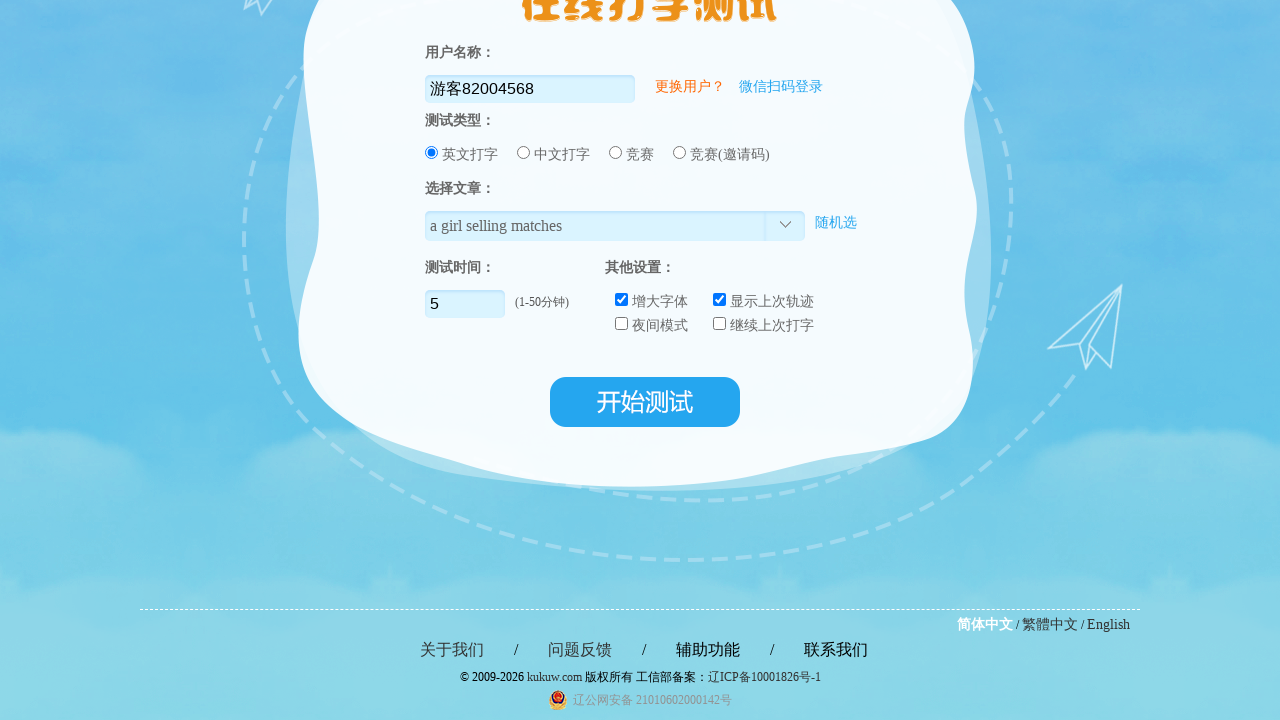

Typed partial text: 'Practice makes perfe'
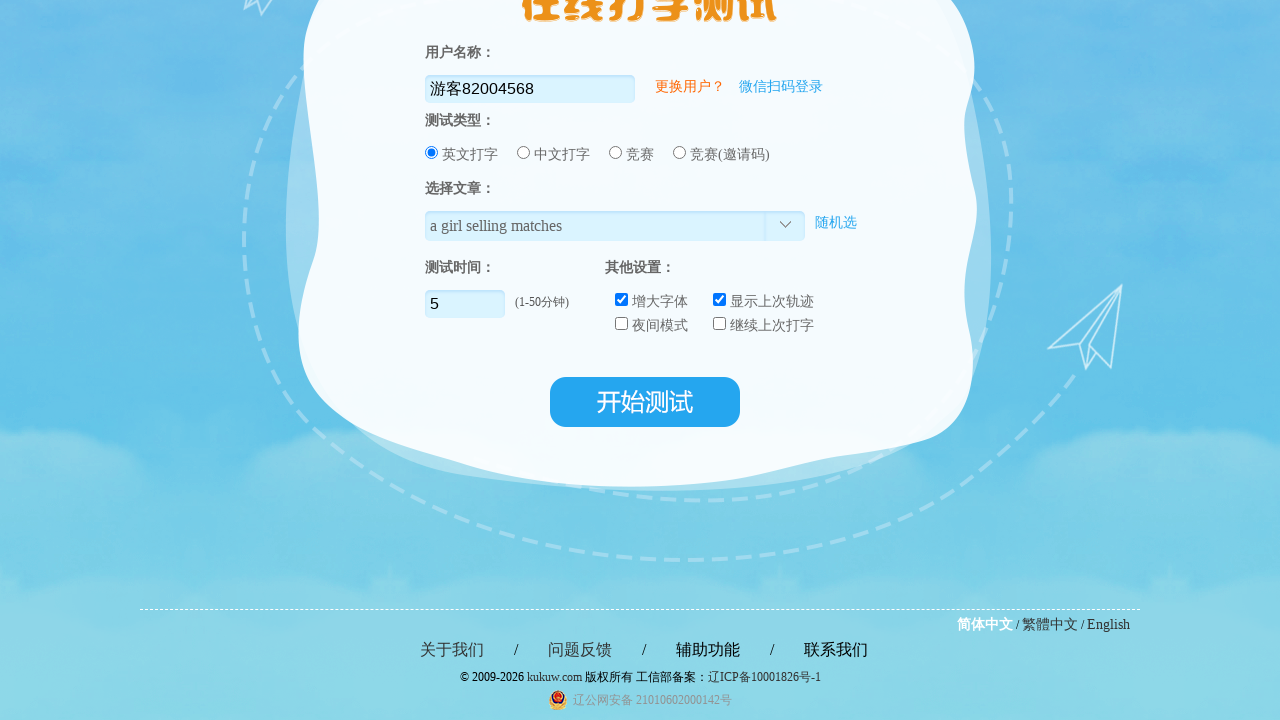

Waited 2 seconds before backspace corrections
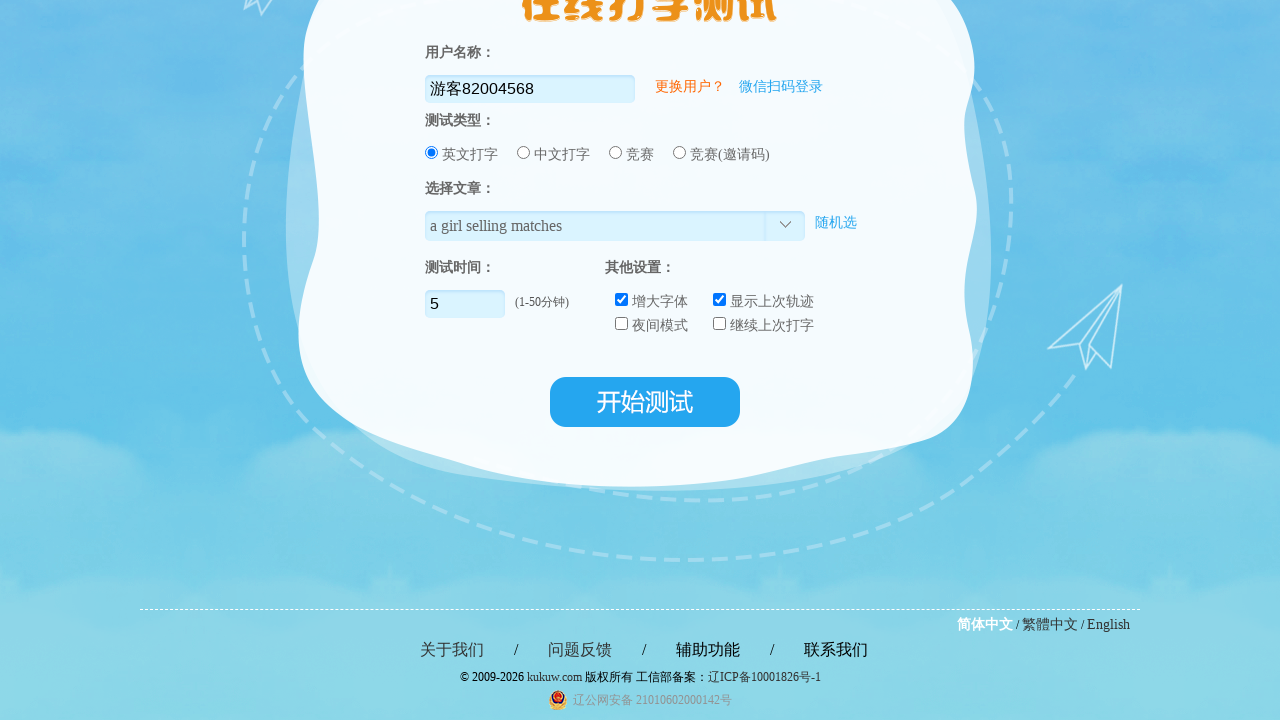

Pressed Backspace (correction 1 of 3)
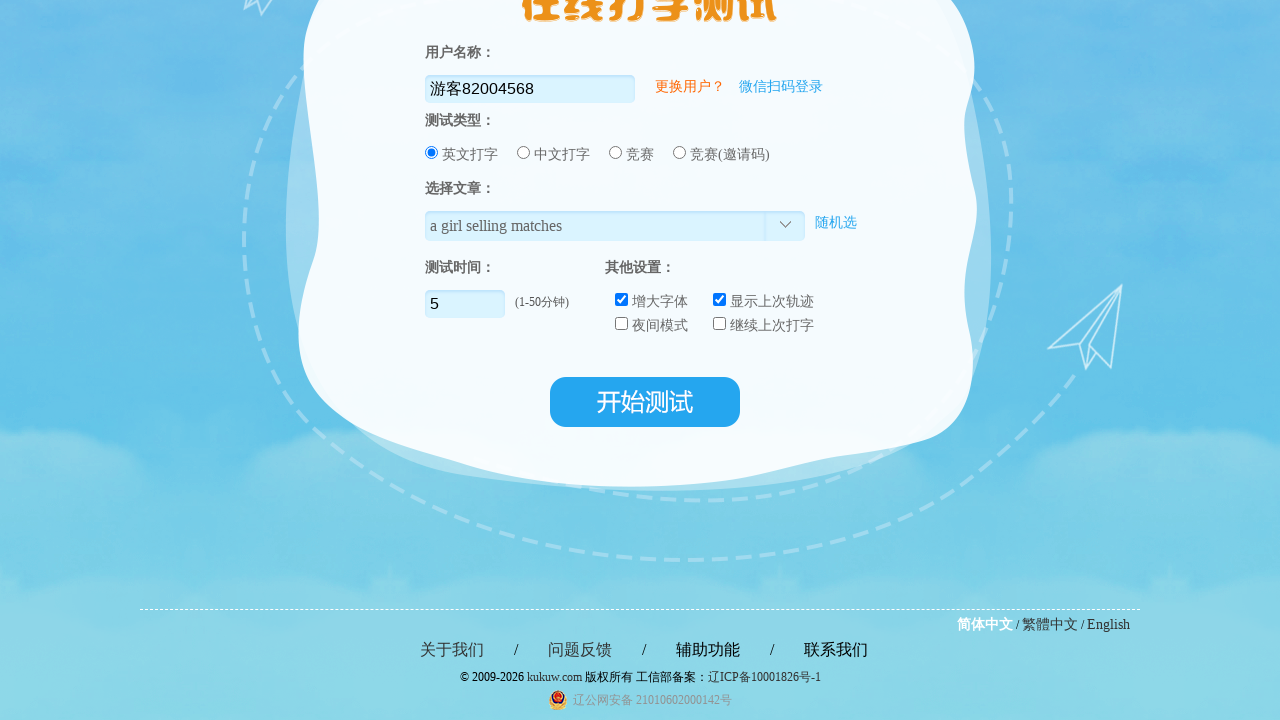

Pressed Backspace (correction 2 of 3)
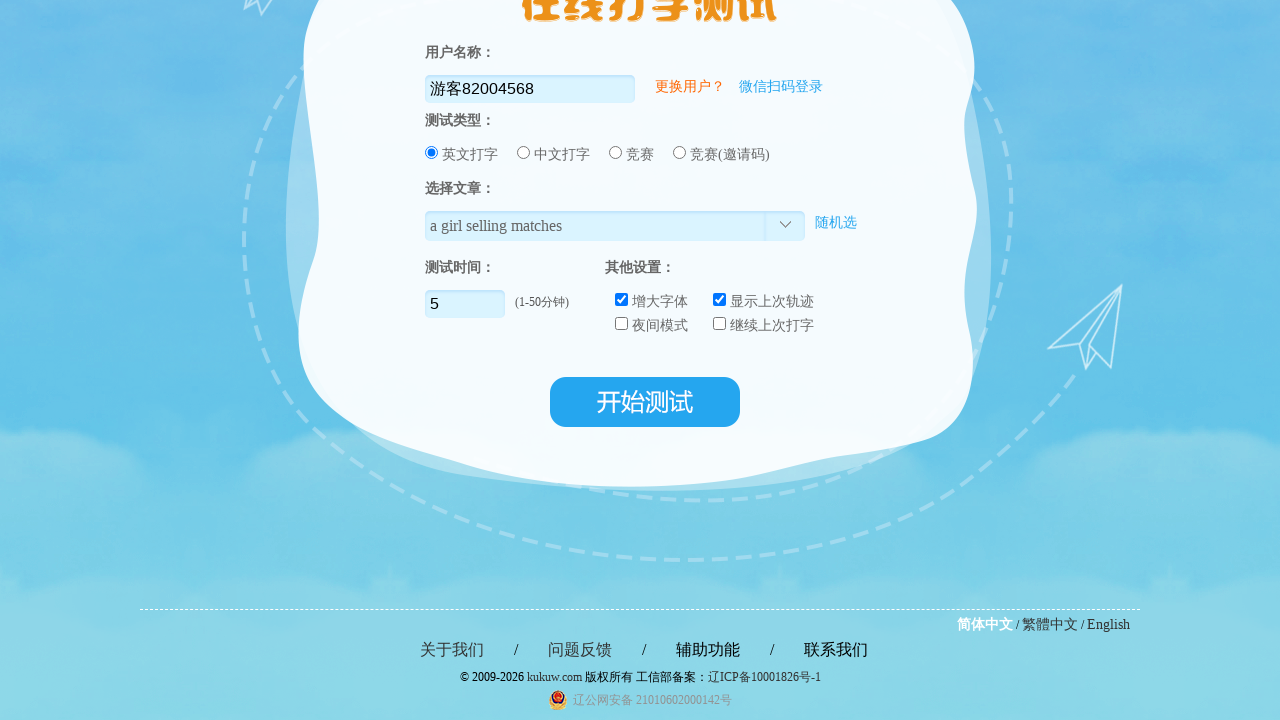

Pressed Backspace (correction 3 of 3)
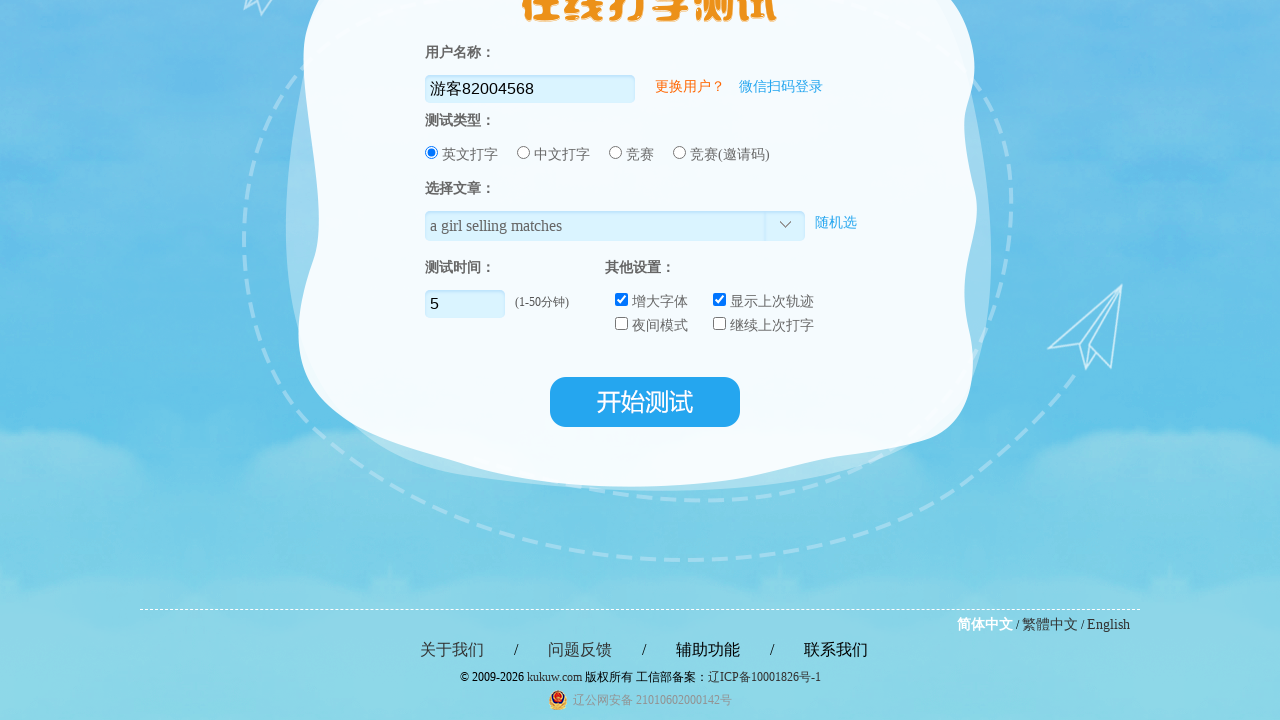

Waited 2 seconds after backspace corrections
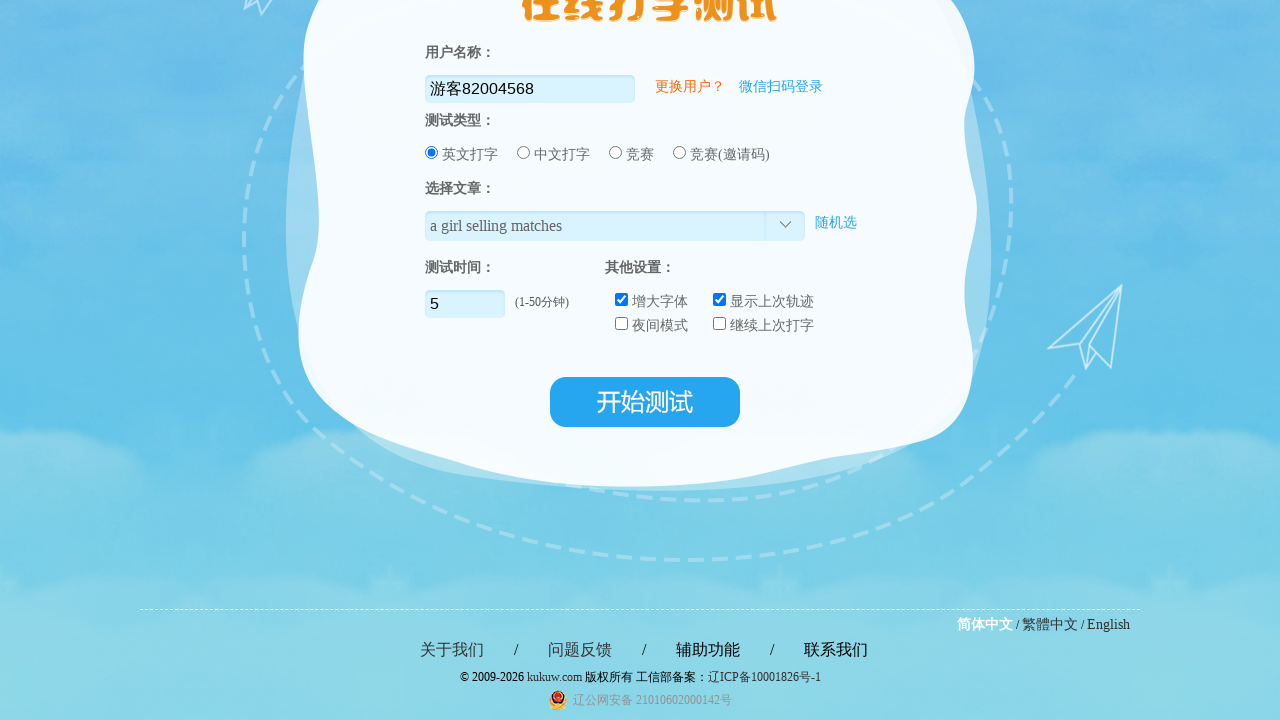

Typed ending text: 'rfect' to complete line: 'Practice makes perfect'
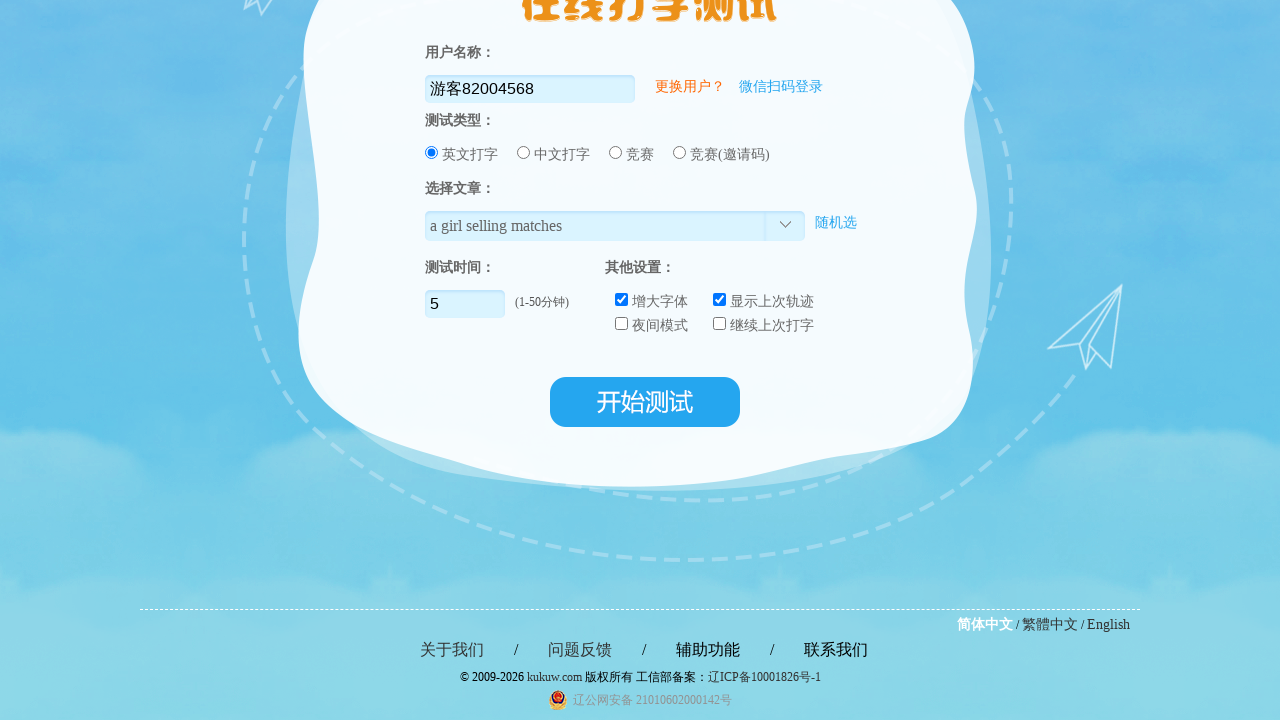

Waited 3.9 seconds before typing next line
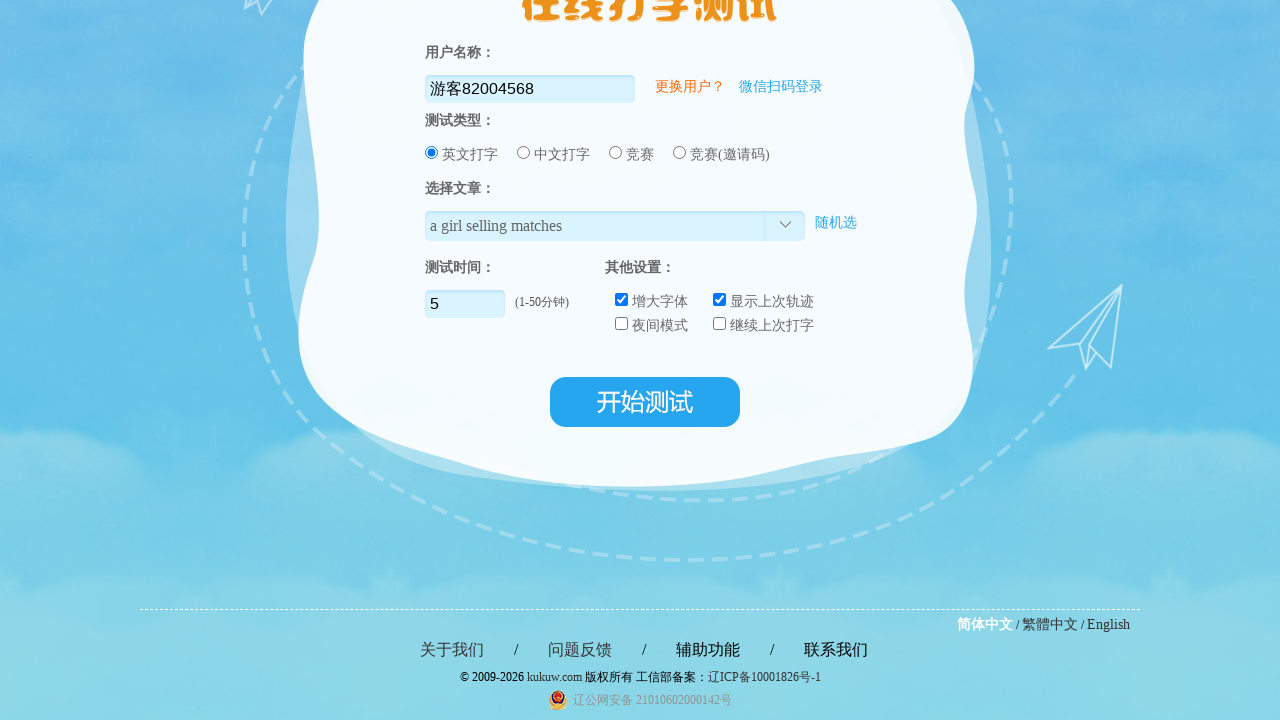

Typed partial text: 'Keyboard skills te'
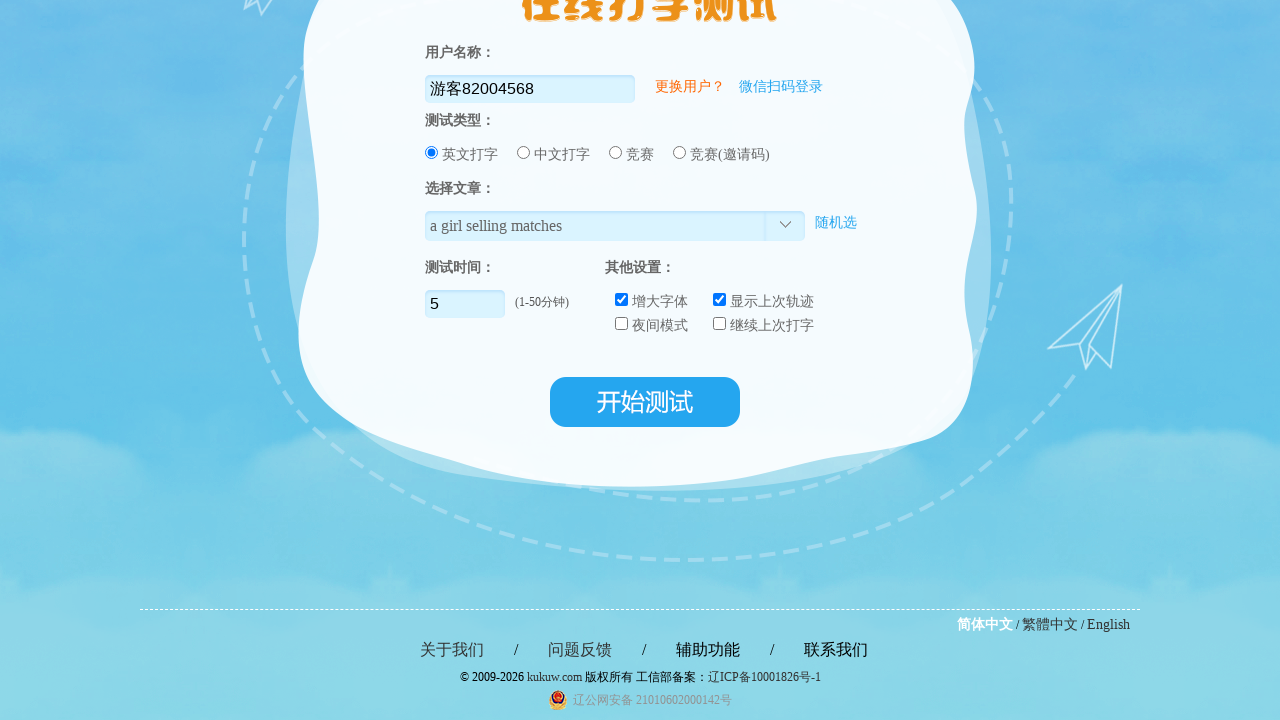

Waited 2 seconds before backspace corrections
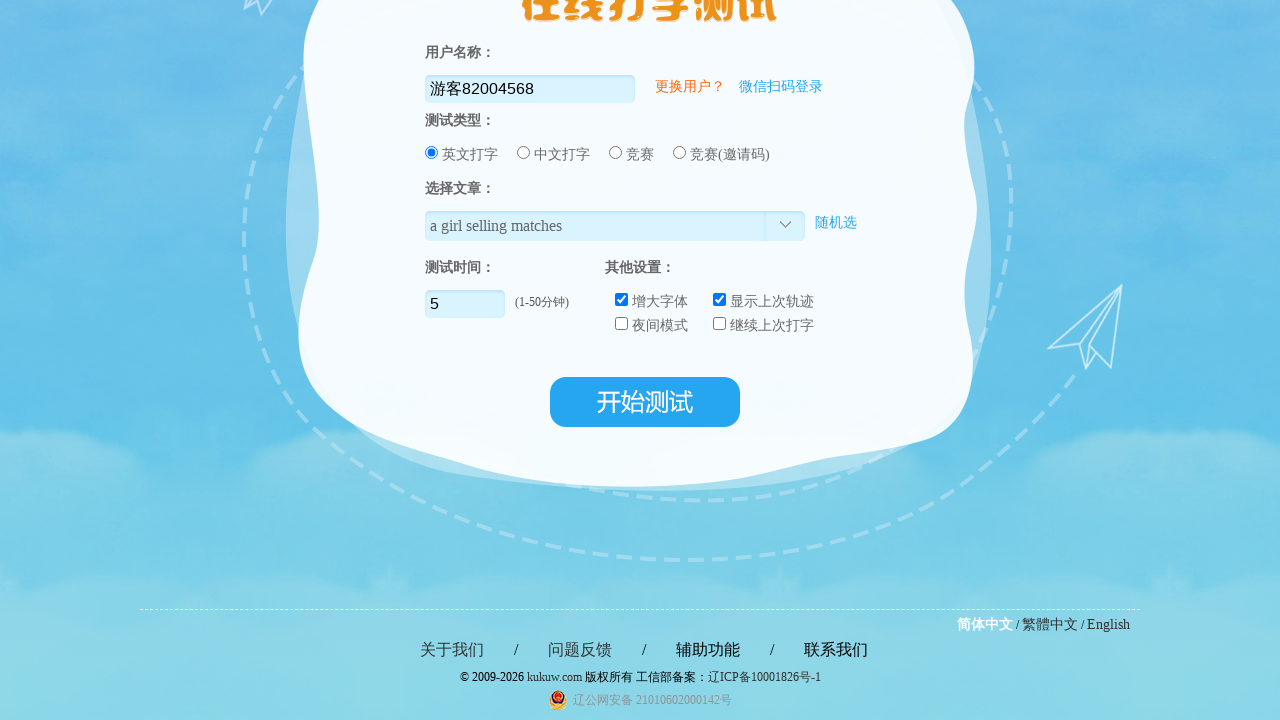

Pressed Backspace (correction 1 of 3)
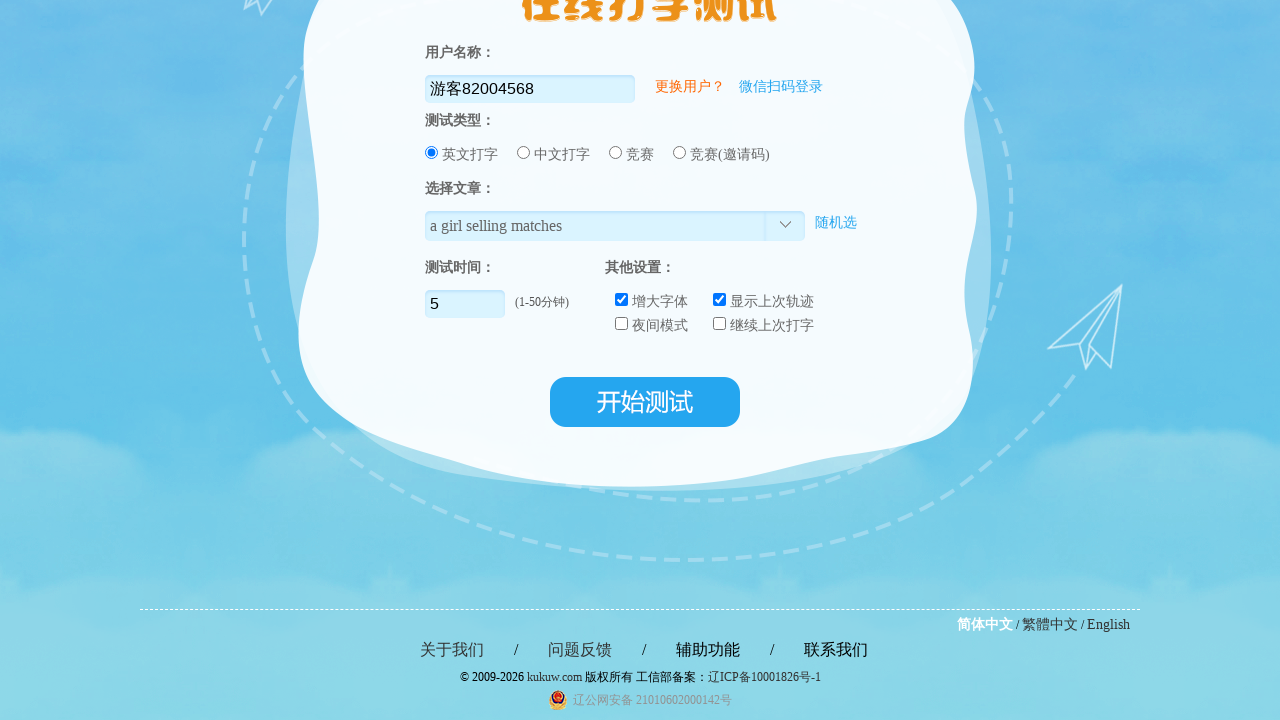

Pressed Backspace (correction 2 of 3)
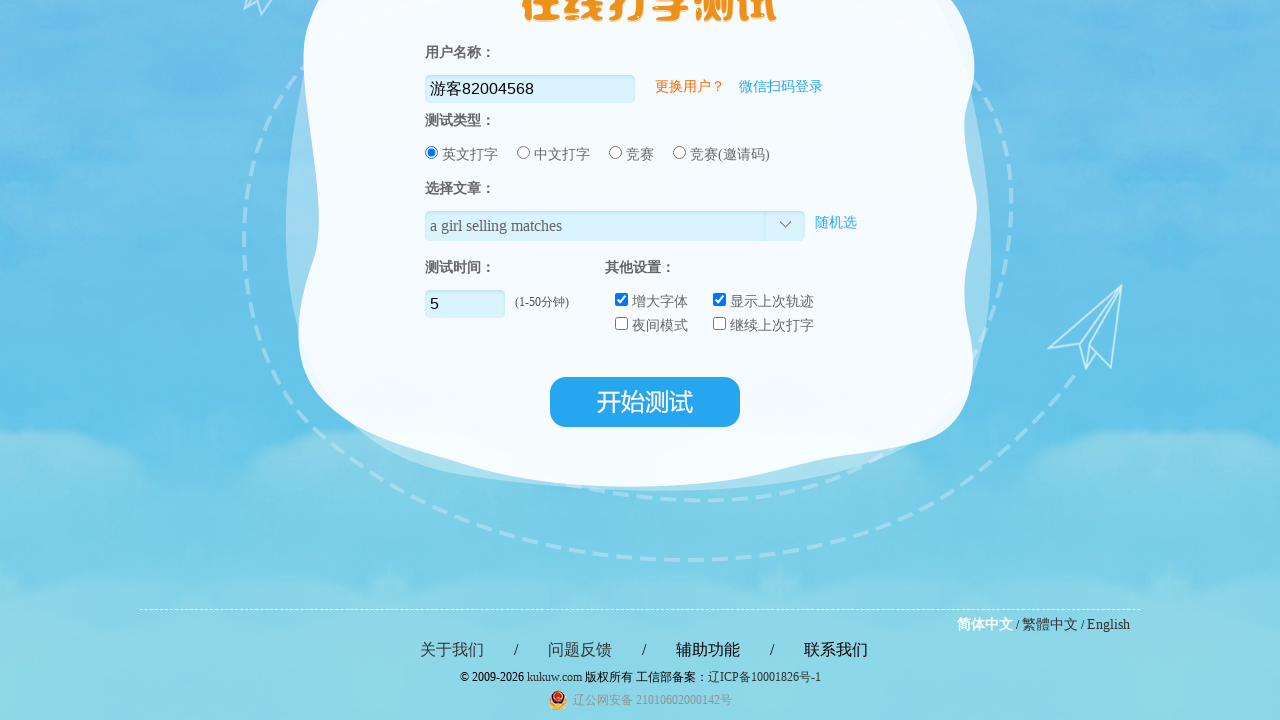

Pressed Backspace (correction 3 of 3)
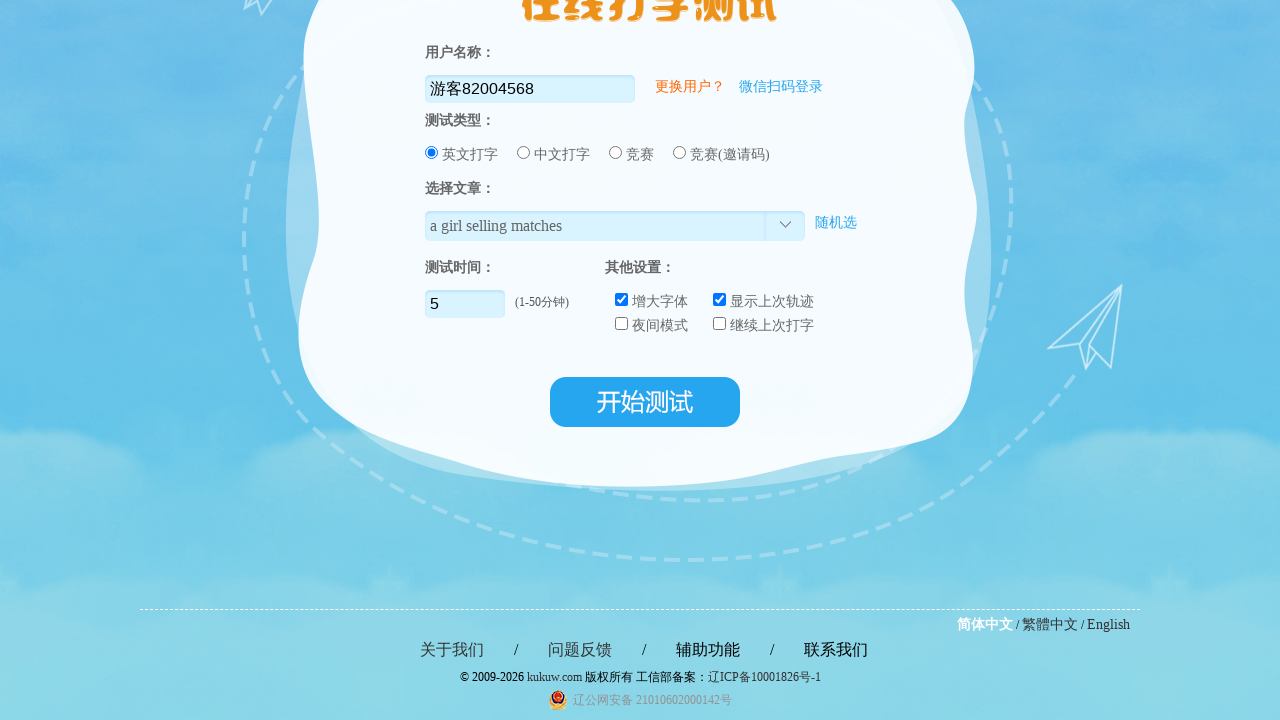

Waited 2 seconds after backspace corrections
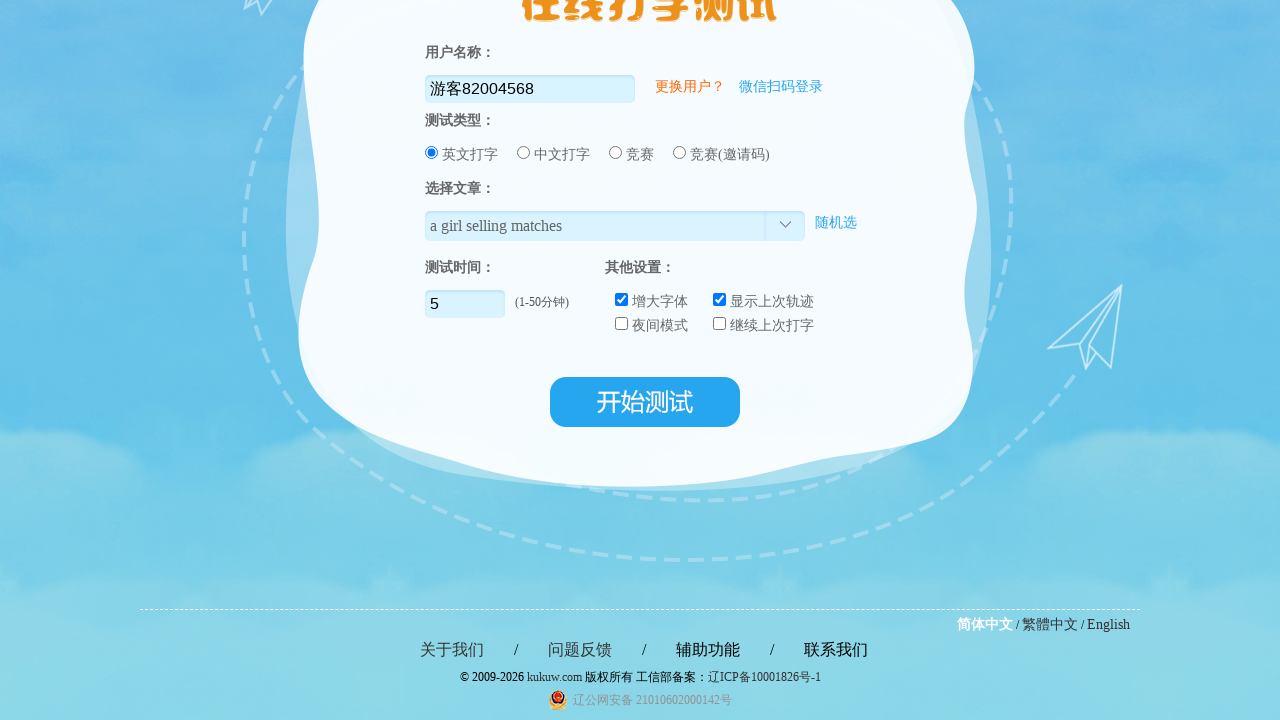

Typed ending text: ' test' to complete line: 'Keyboard skills test'
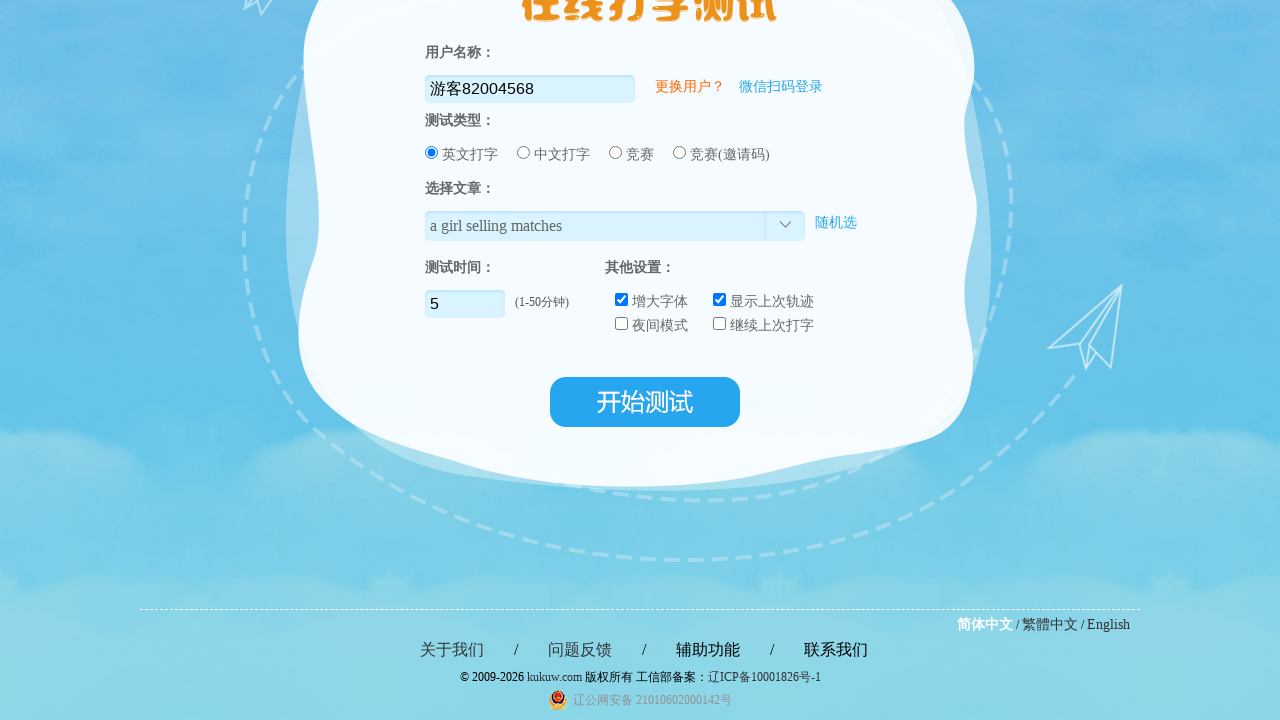

Waited 3.9 seconds before typing next line
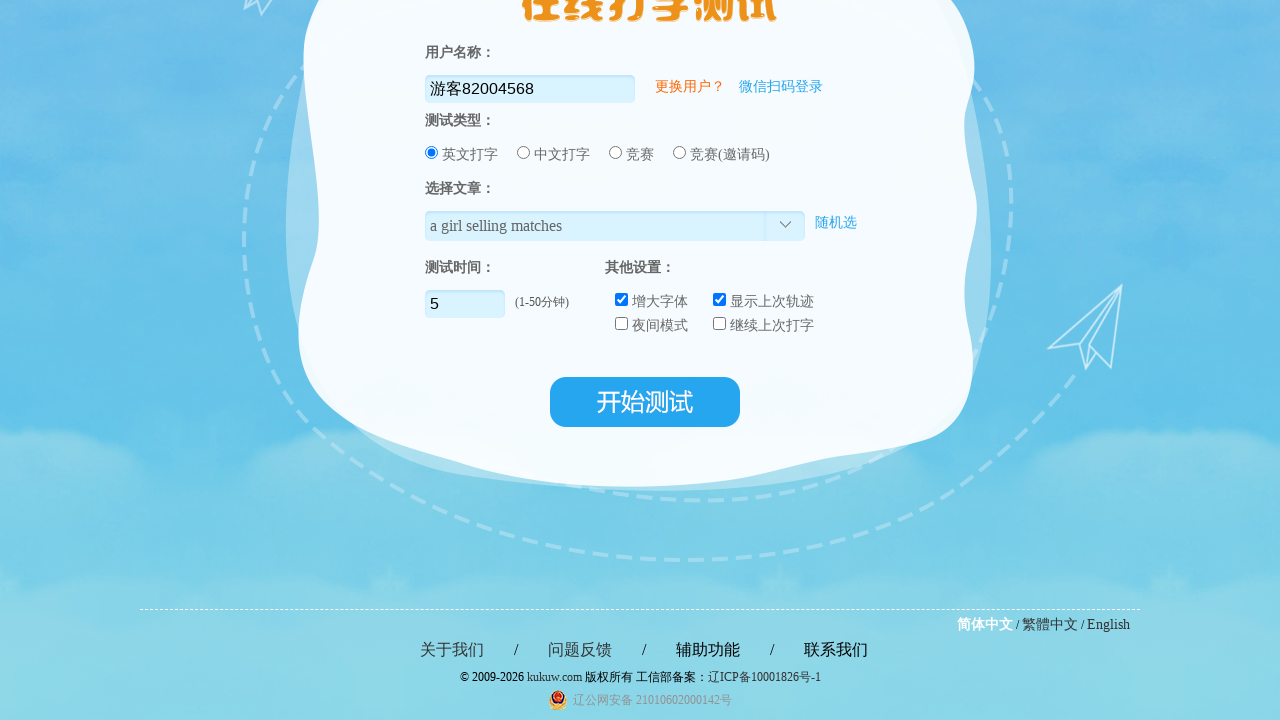

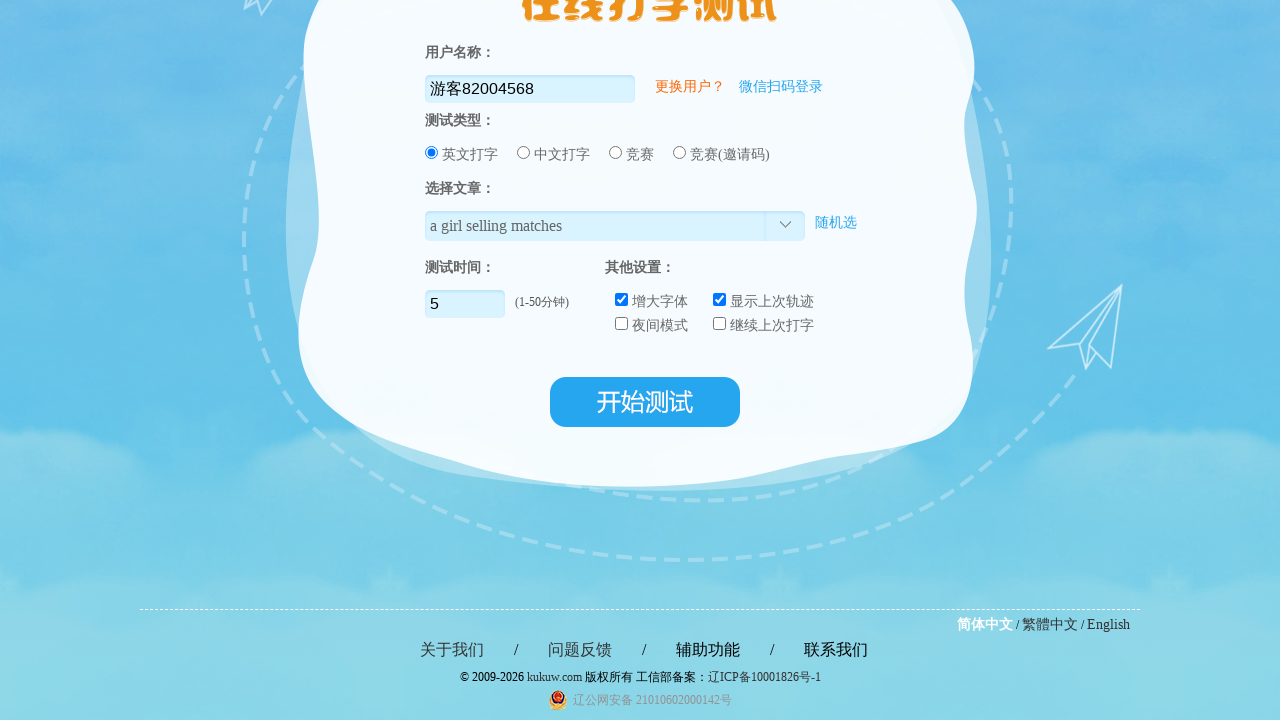